Tests website loading performance under simulated 2G network conditions by measuring page load time

Starting URL: http://www.redbus.in

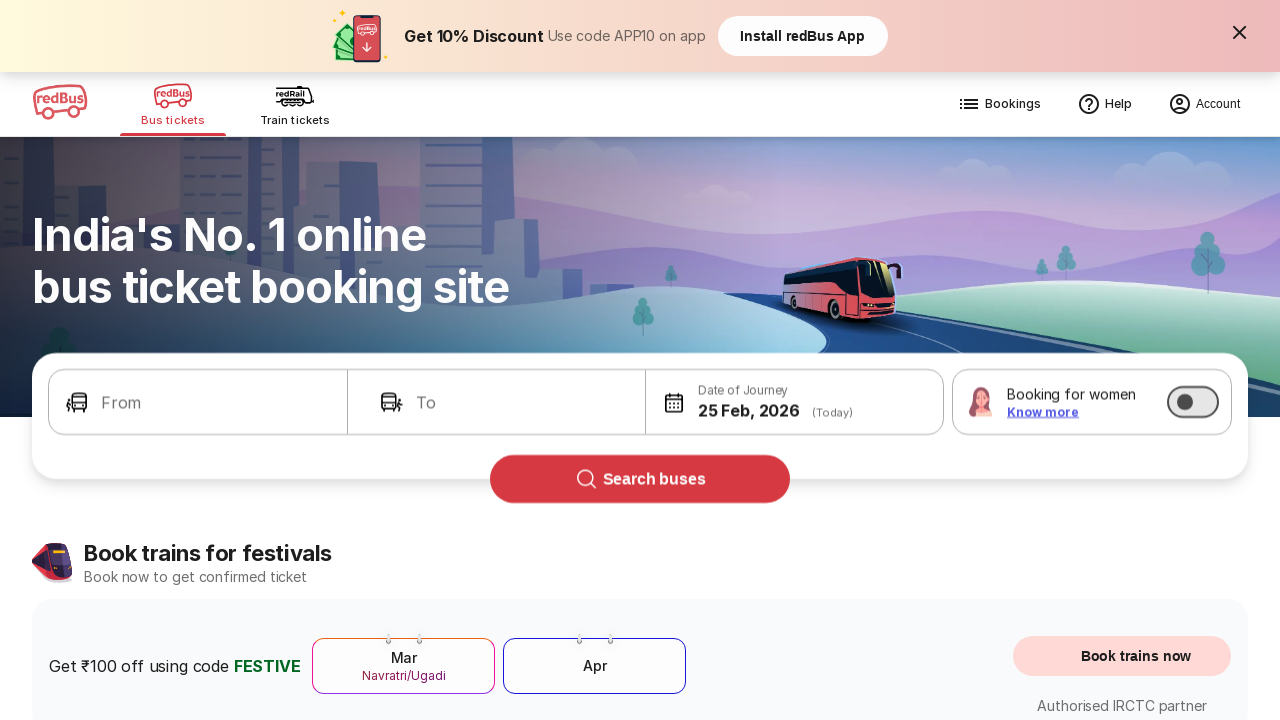

Page reached networkidle state after loading under 2G network conditions
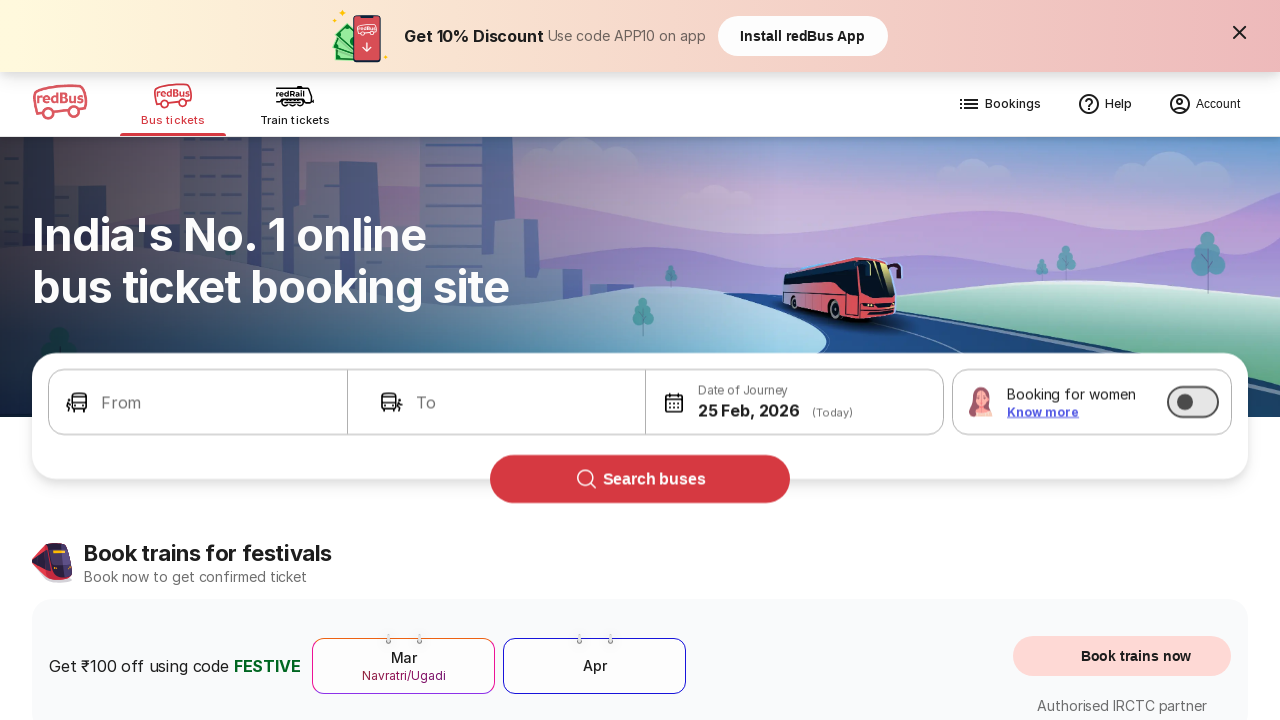

Page load time measured: 224 msec under 2G network conditions
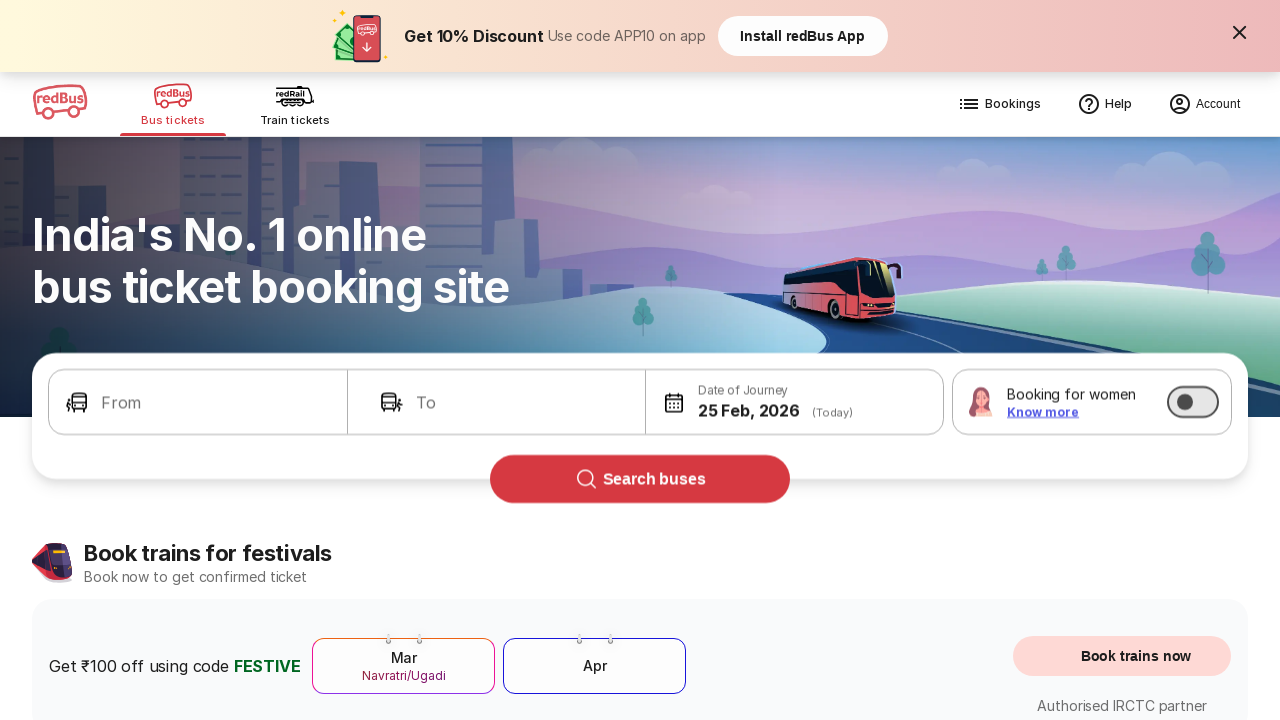

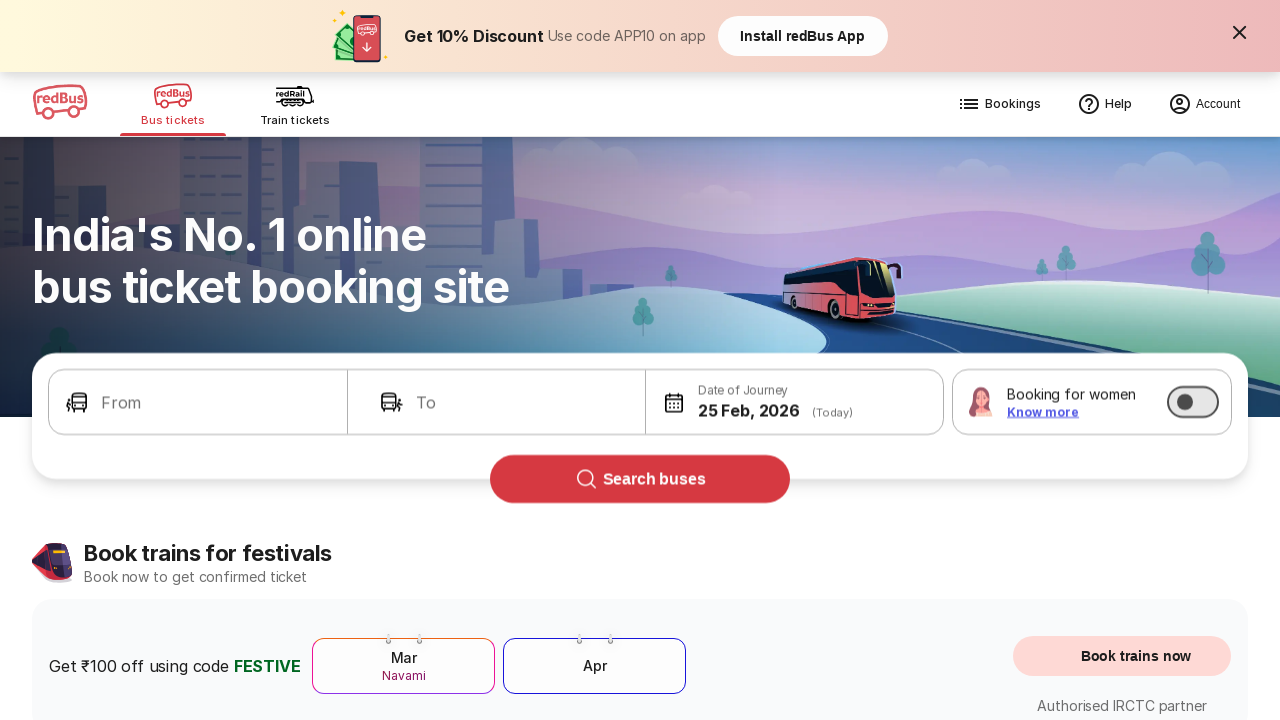